Tests browser back navigation by clicking a button to navigate to a new page, then using the browser's back functionality to return to the previous page

Starting URL: http://demoaut.katalon.com/

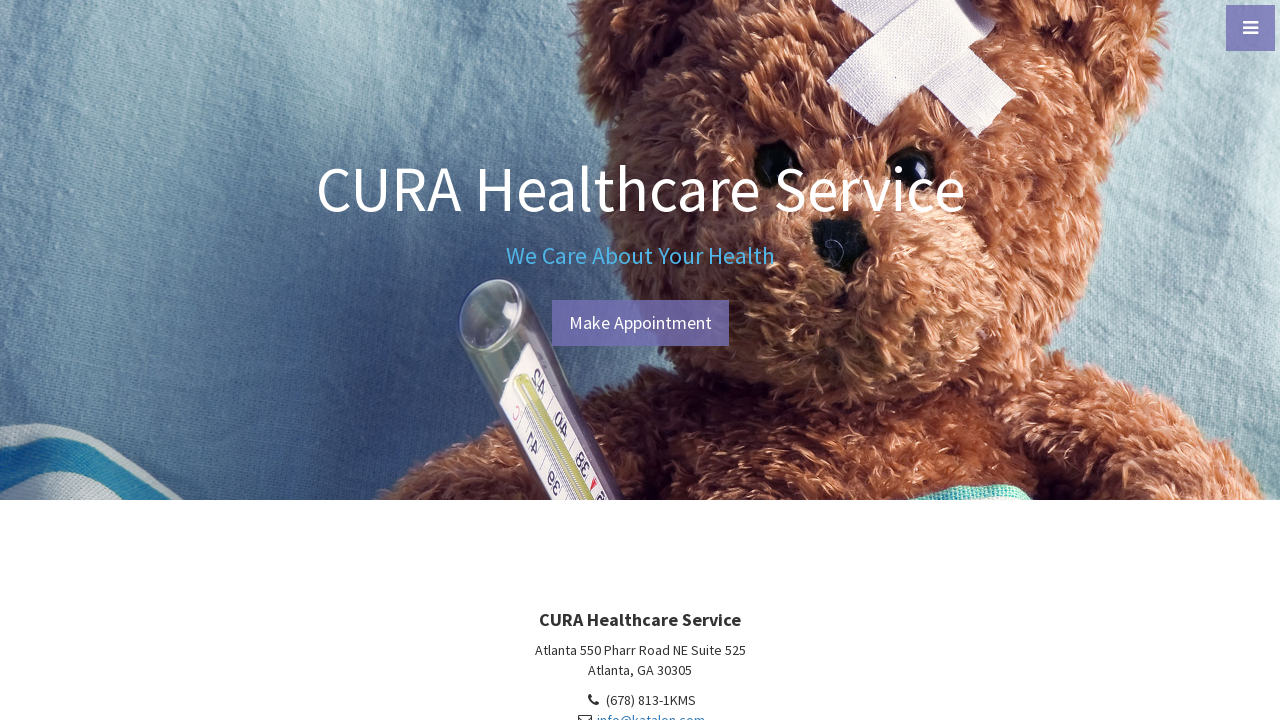

Clicked 'Make Appointment' button to navigate to appointment page at (640, 323) on text=Make Appointment
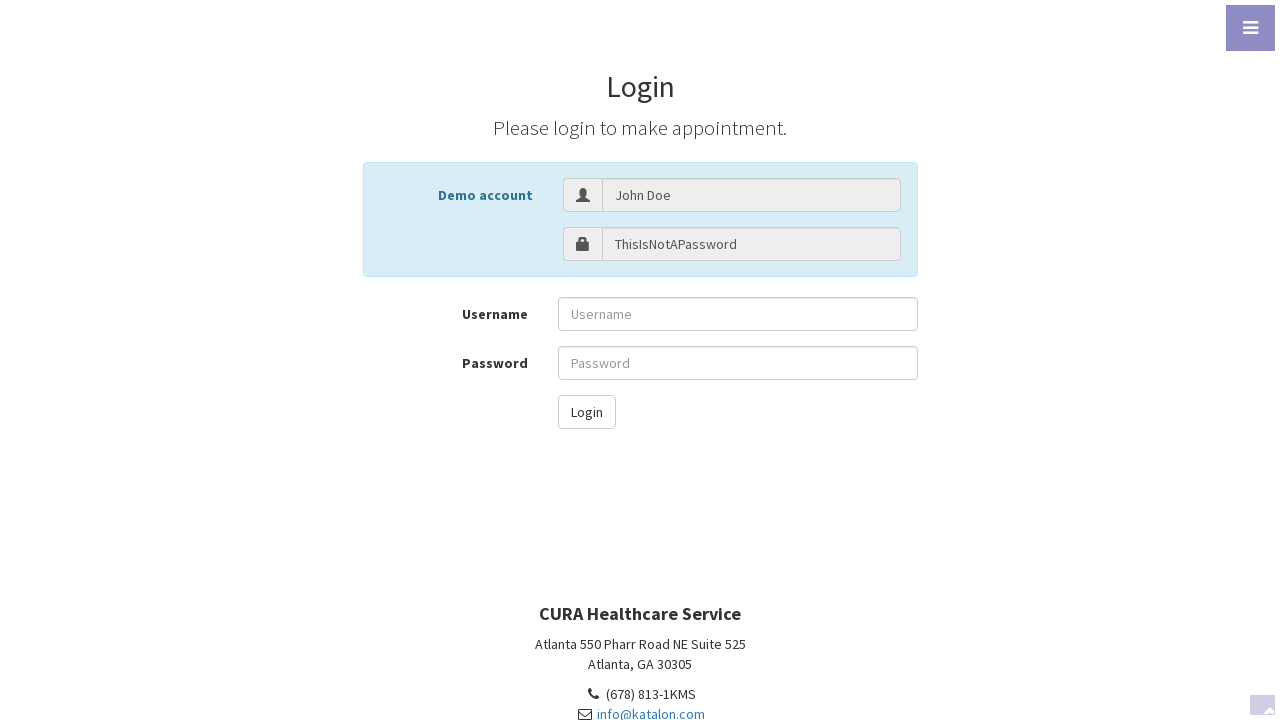

Appointment page loaded successfully
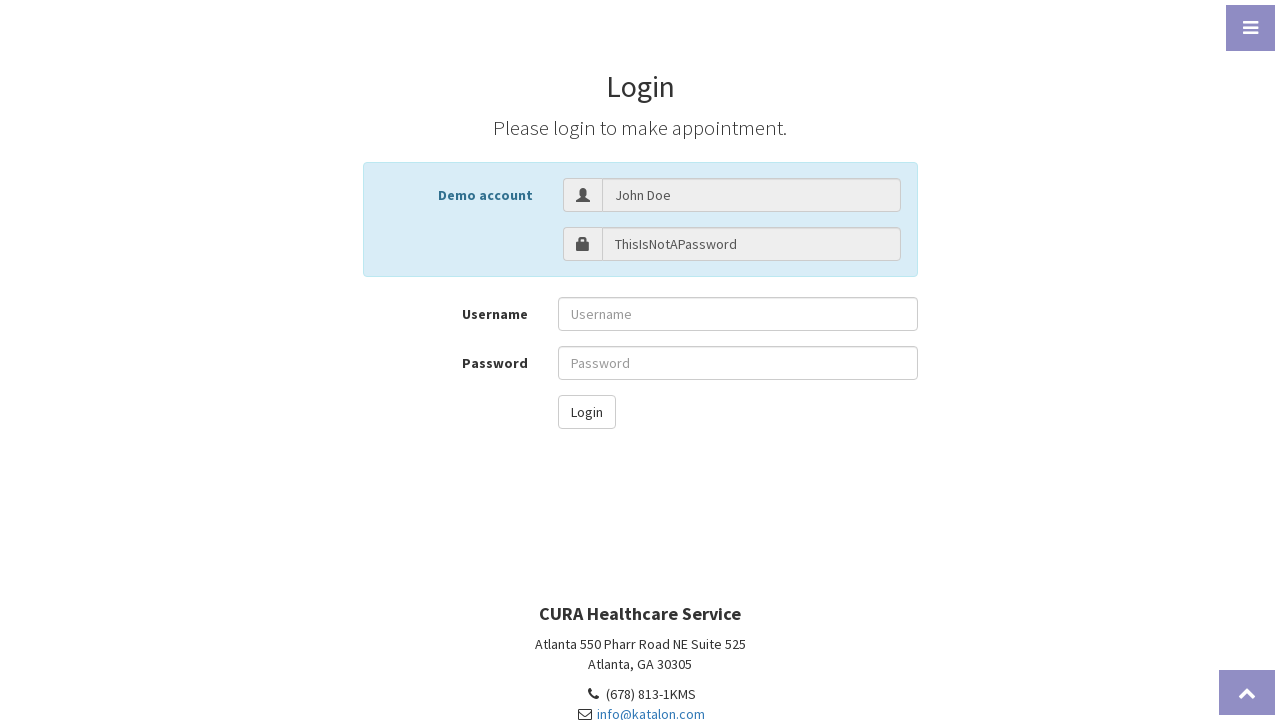

Navigated back to previous page using browser back functionality
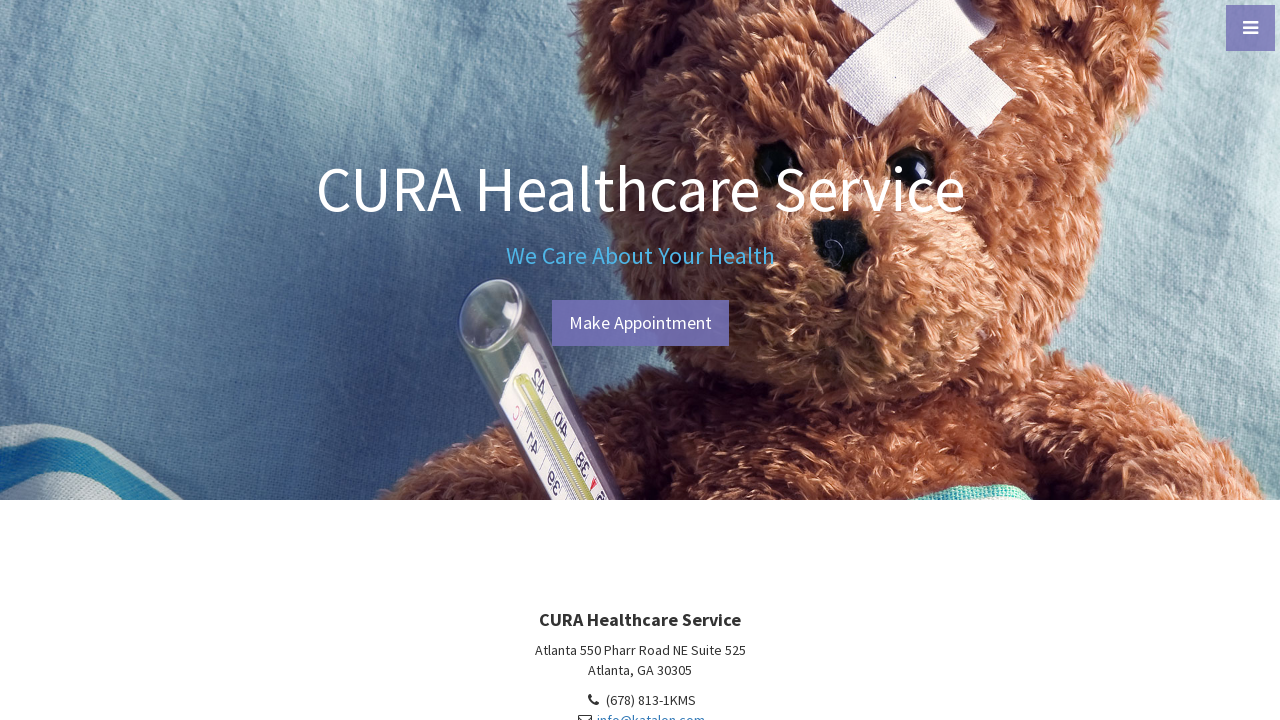

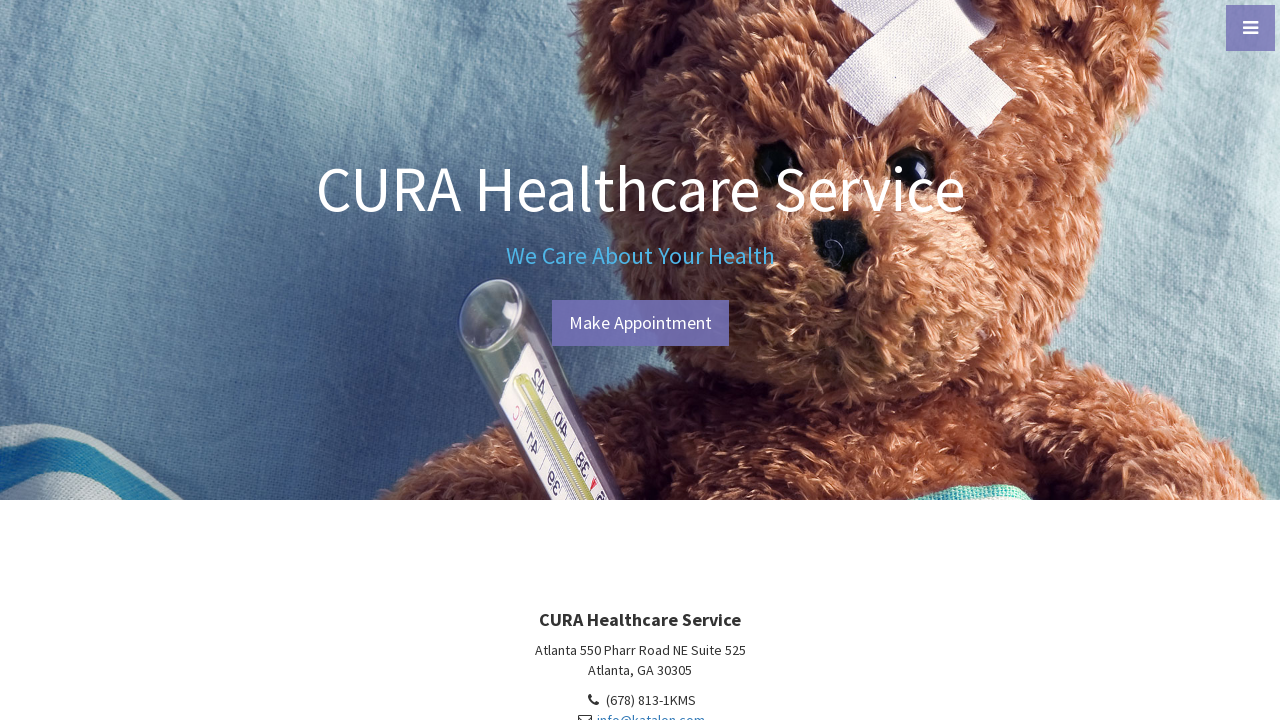